Tests a form submission with mathematical calculation by retrieving an attribute value, computing a result, and filling form fields including checkbox and radio button

Starting URL: http://suninjuly.github.io/get_attribute.html

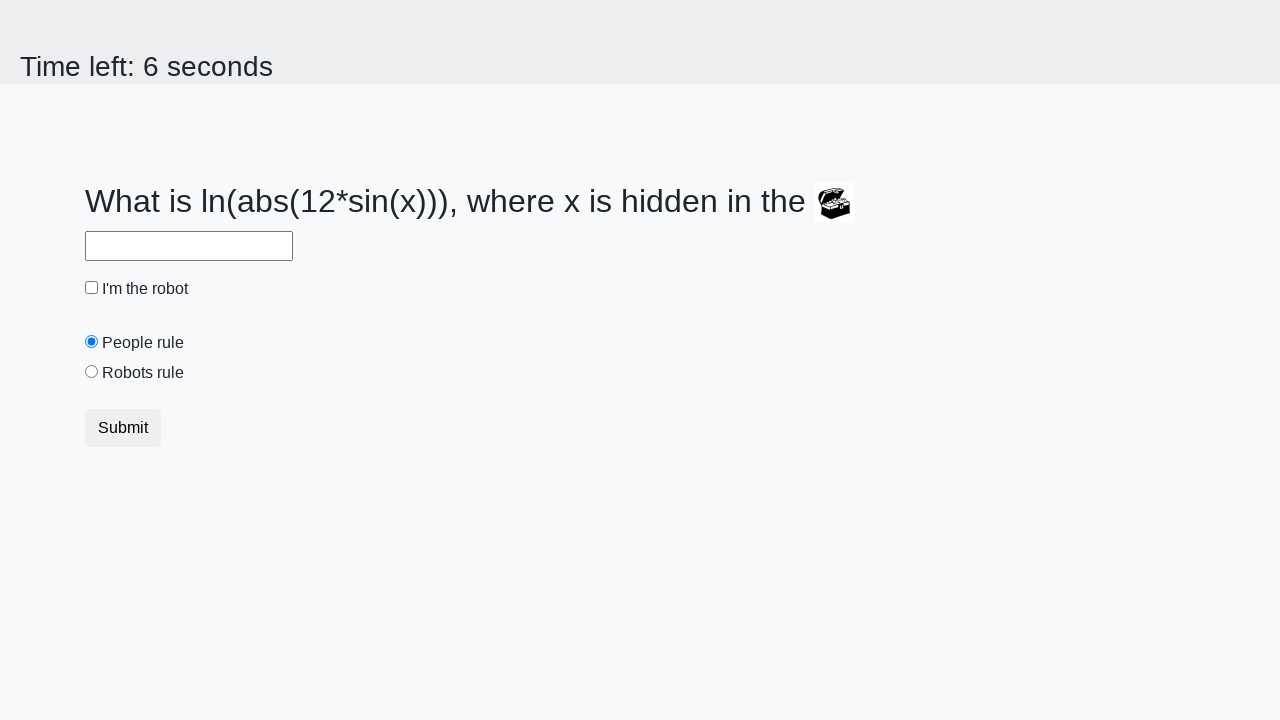

Located treasure element
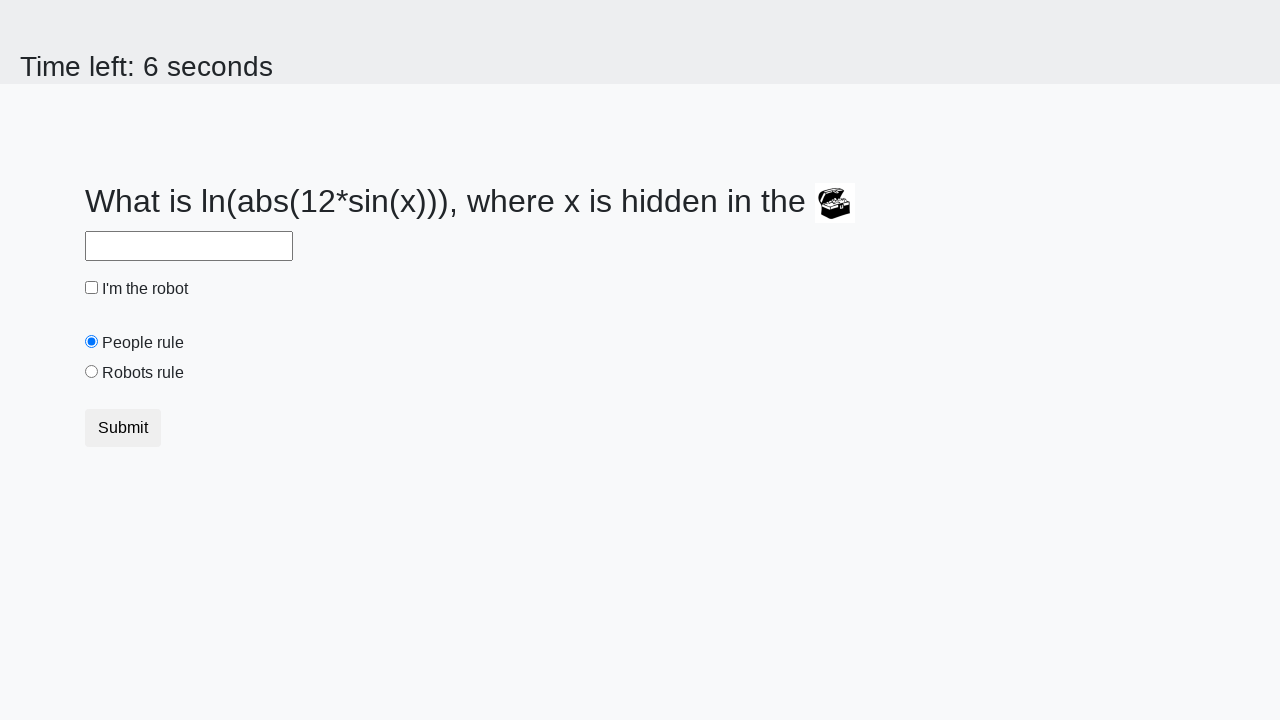

Retrieved valuex attribute: 638
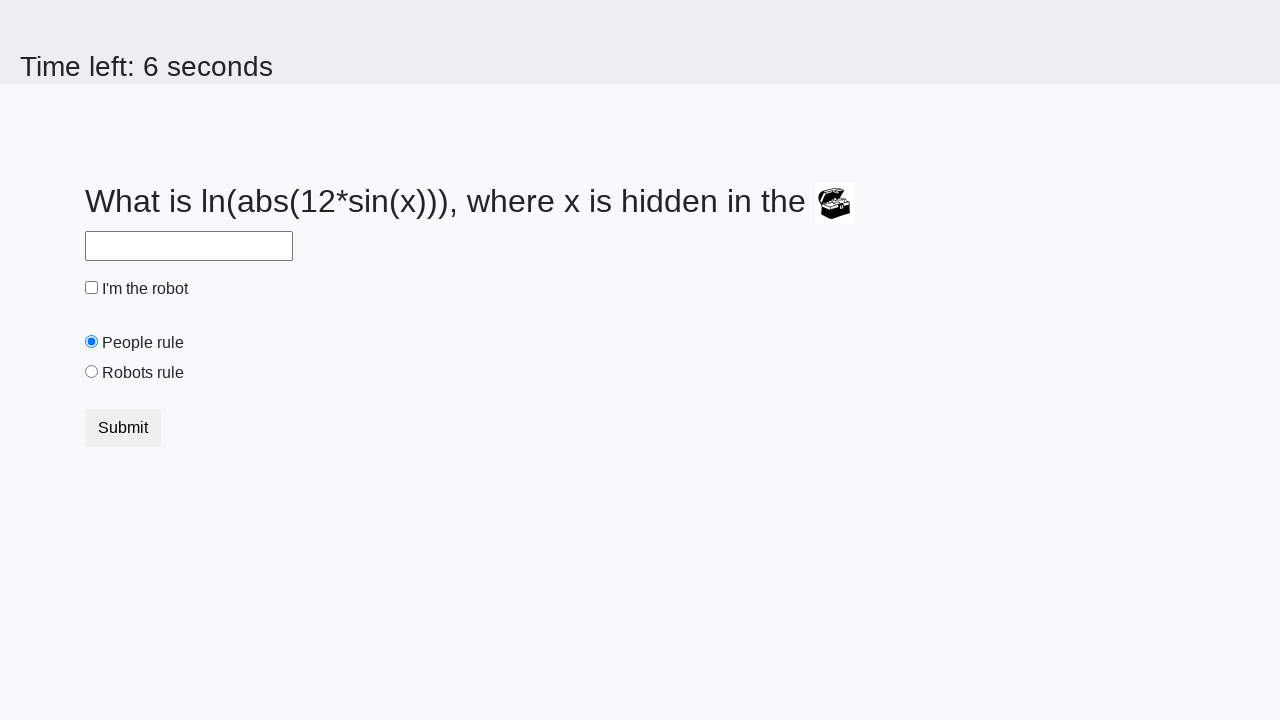

Calculated result using formula: 1.1140196890814753
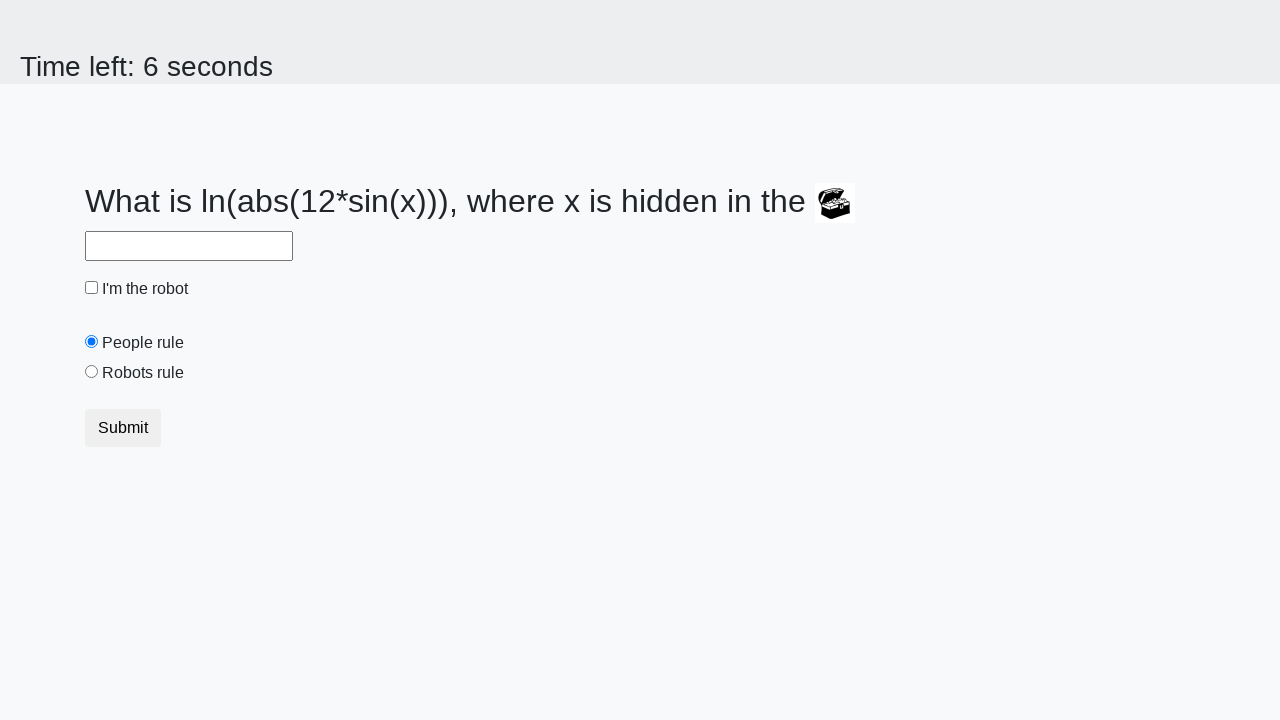

Filled answer field with calculated value: 1.1140196890814753 on #answer
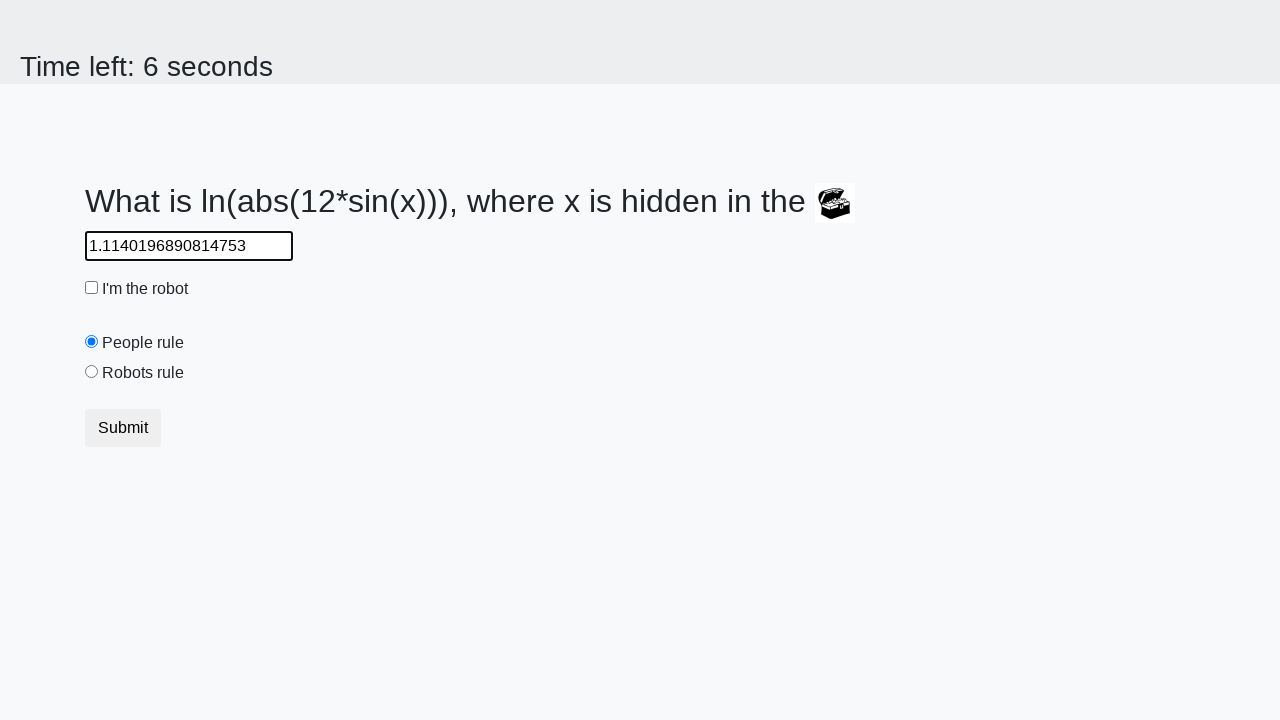

Checked robot checkbox at (92, 288) on #robotCheckbox
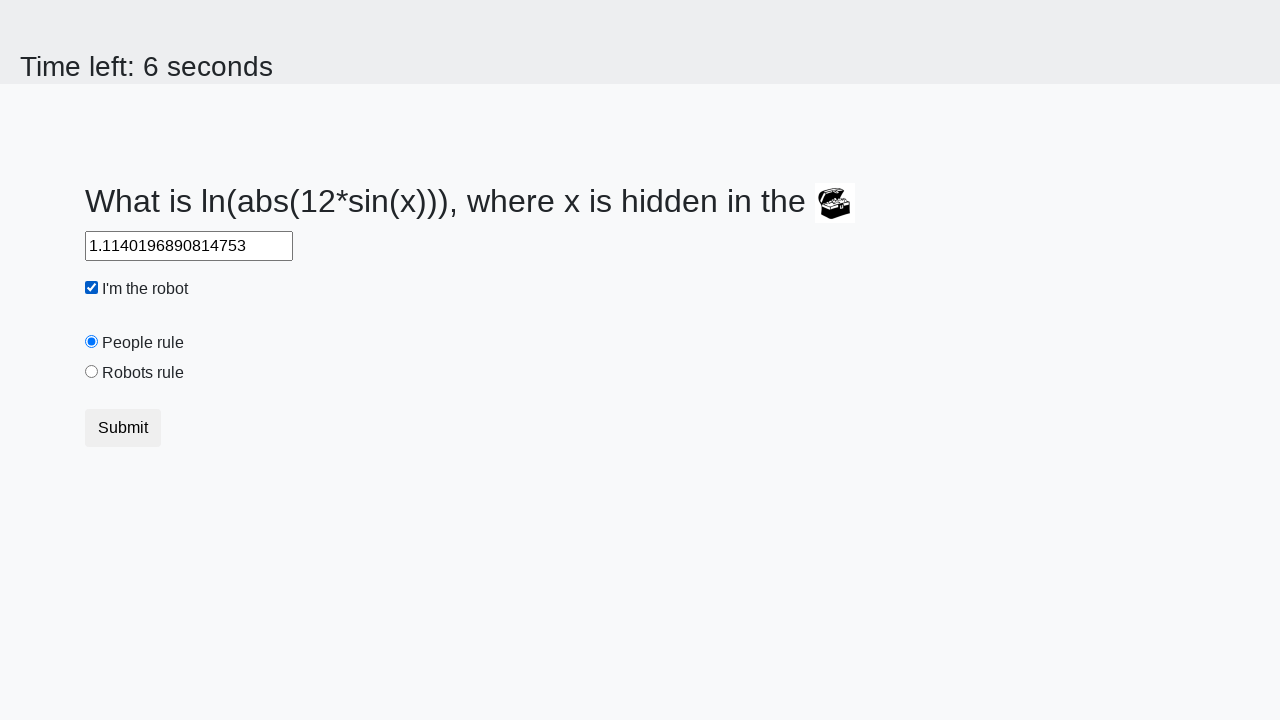

Selected robots rule radio button at (92, 372) on #robotsRule
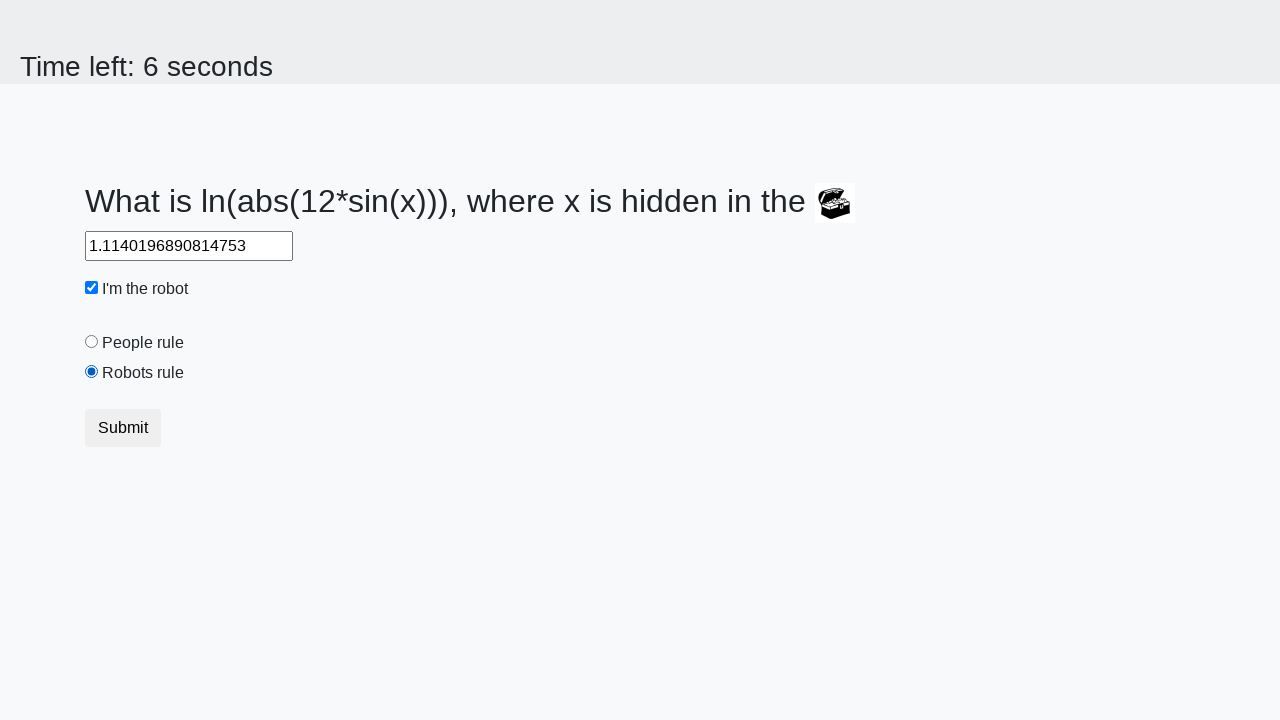

Submitted form by clicking button at (123, 428) on button.btn
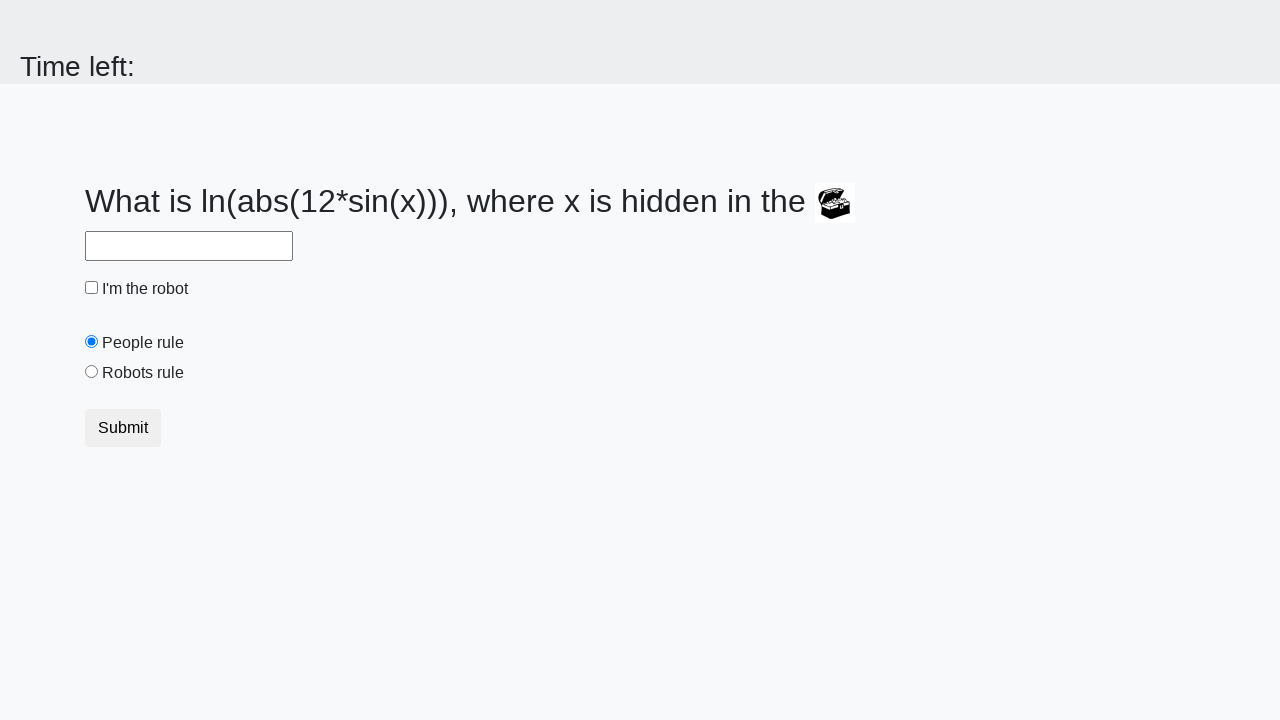

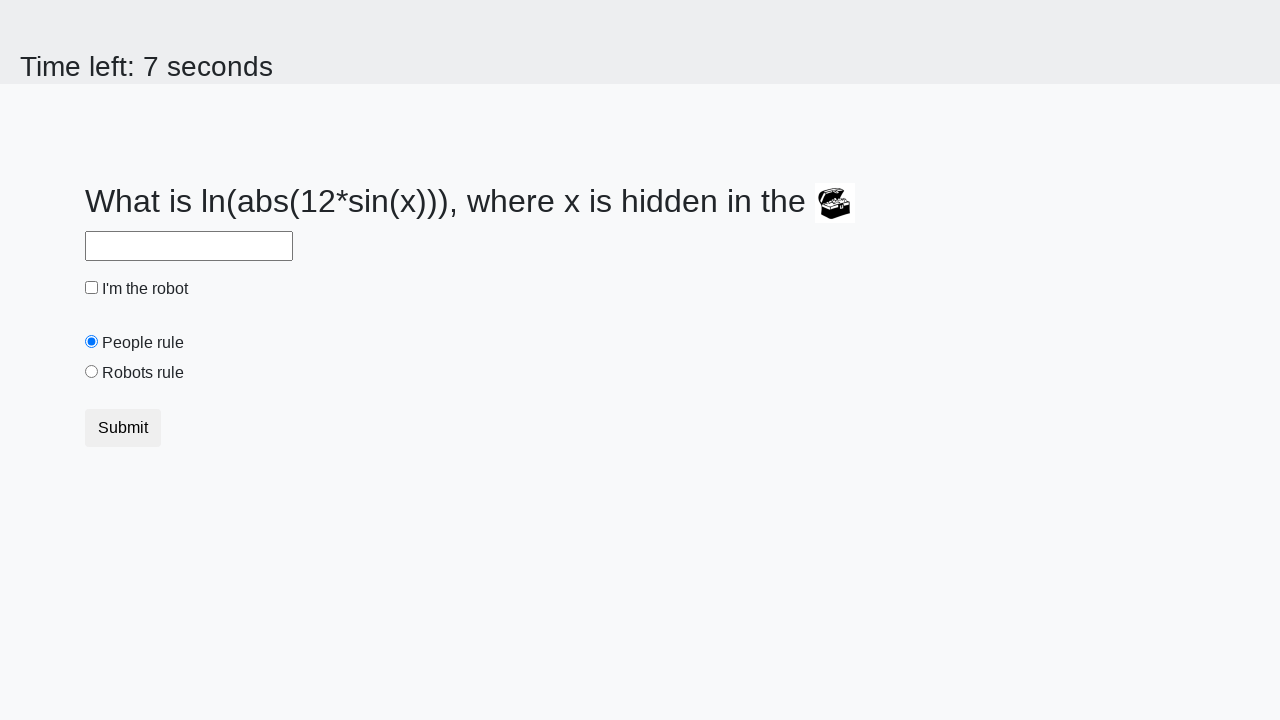